Tests selecting a radio button option ("Cần Thơ") on a Google Form and verifying the selection state changes

Starting URL: https://docs.google.com/forms/d/e/1FAIpQLSfiypnd69zhuDkjKgqvpID9kwO29UCzeCVrGGtbNPZXQok0jA/viewform

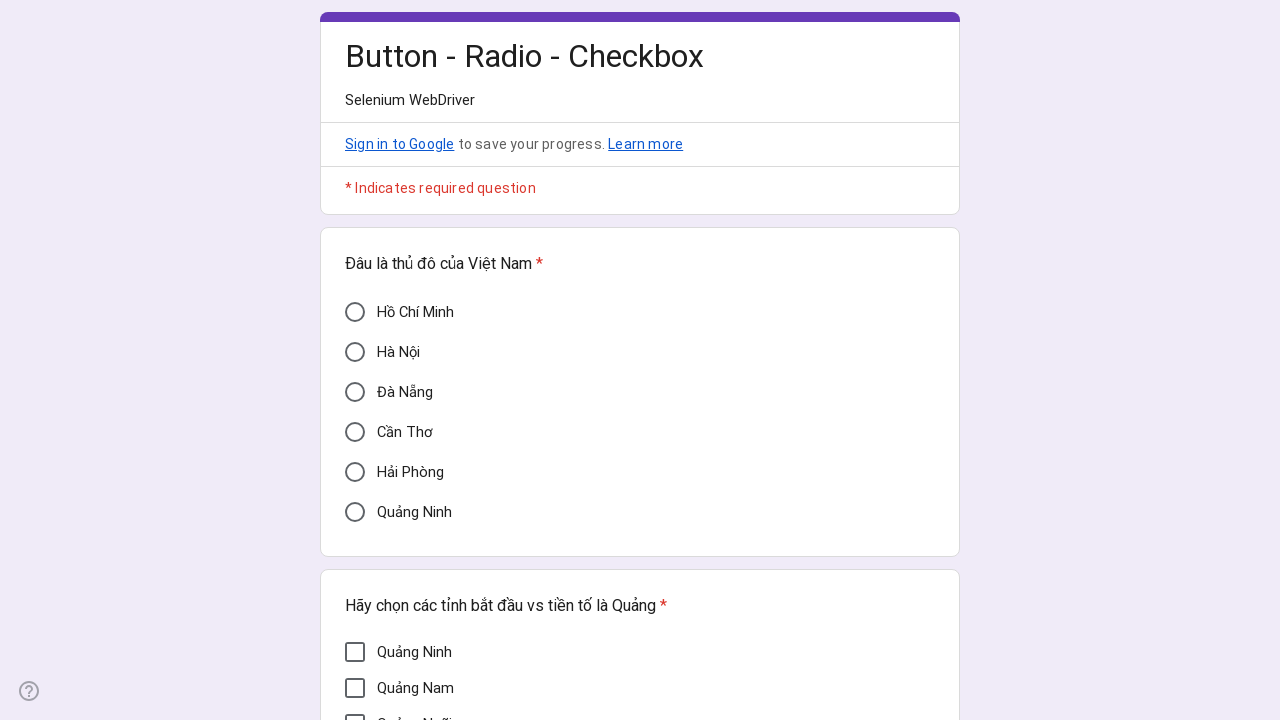

Waited 5 seconds for Google Form to load
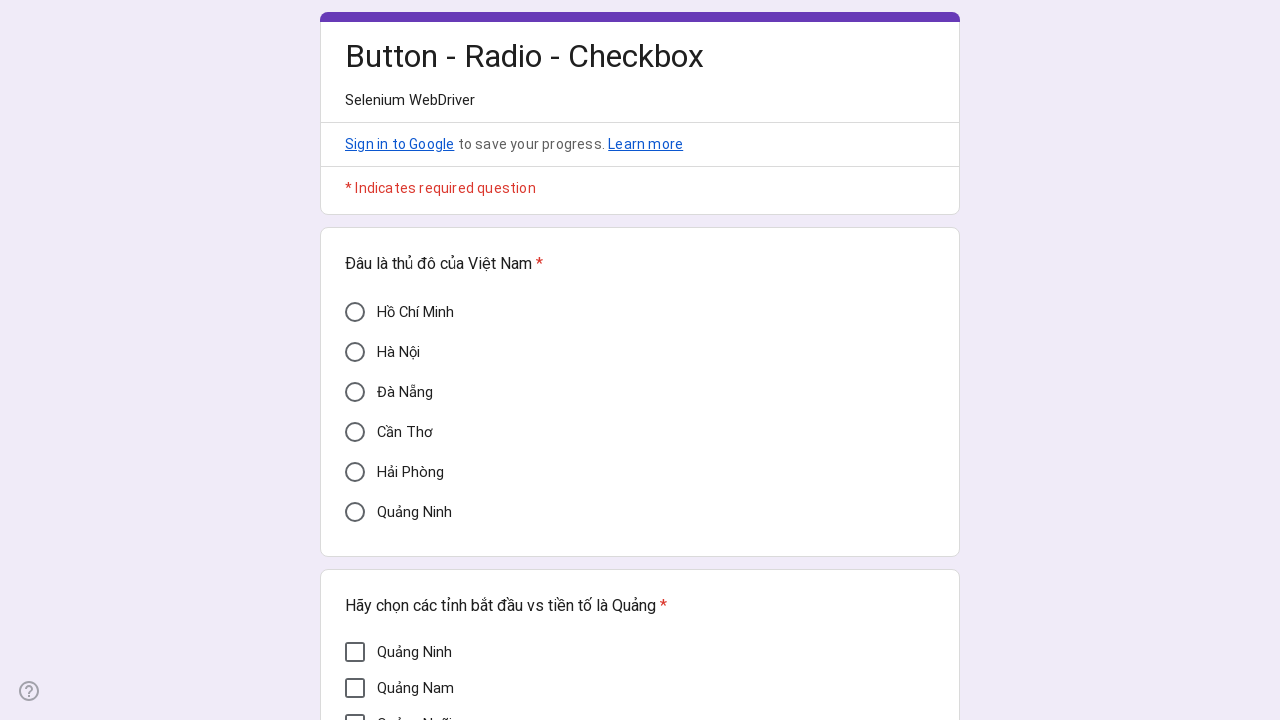

Verified 'Cần Thơ' radio button is not selected initially
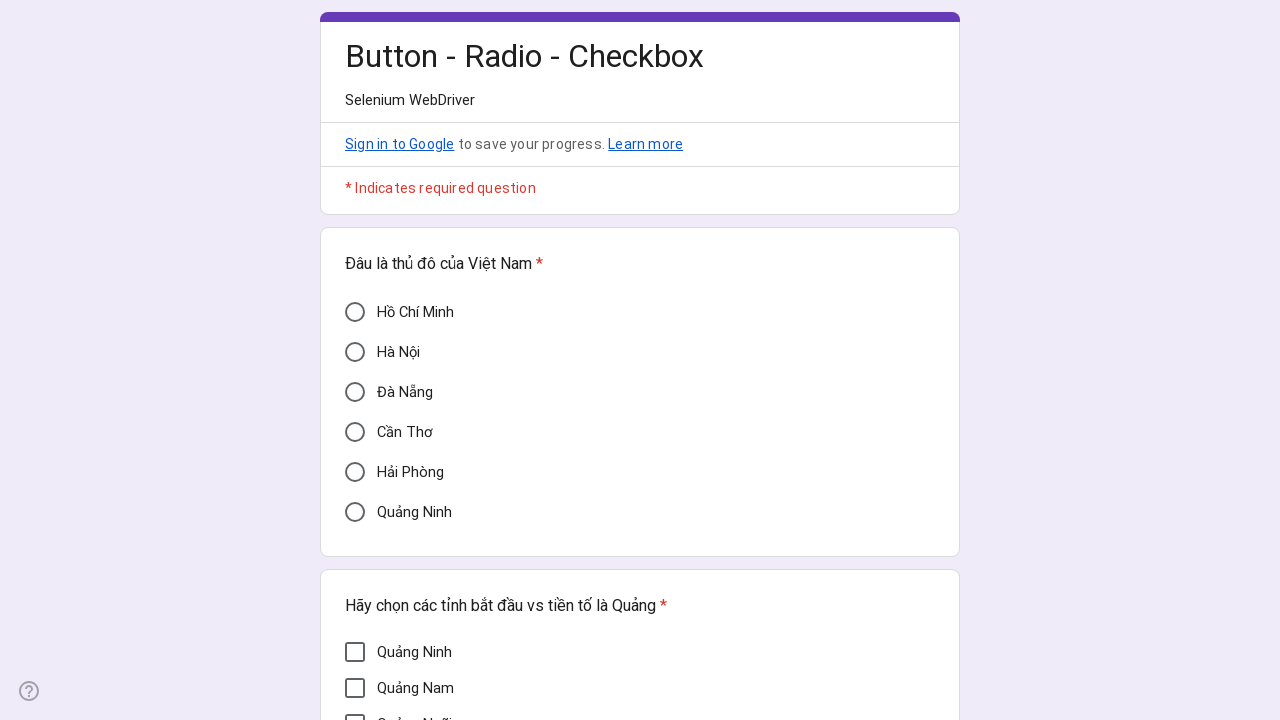

Clicked 'Cần Thơ' radio button using JavaScript
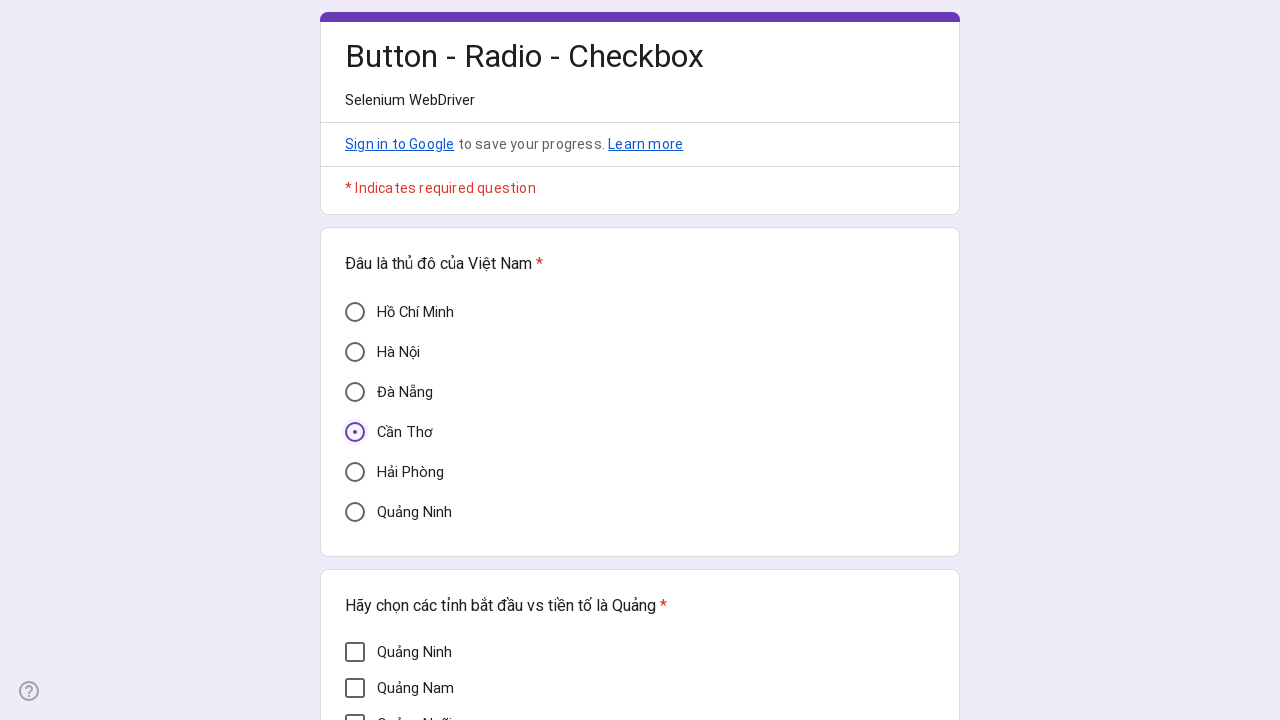

Verified 'Cần Thơ' radio button is now selected
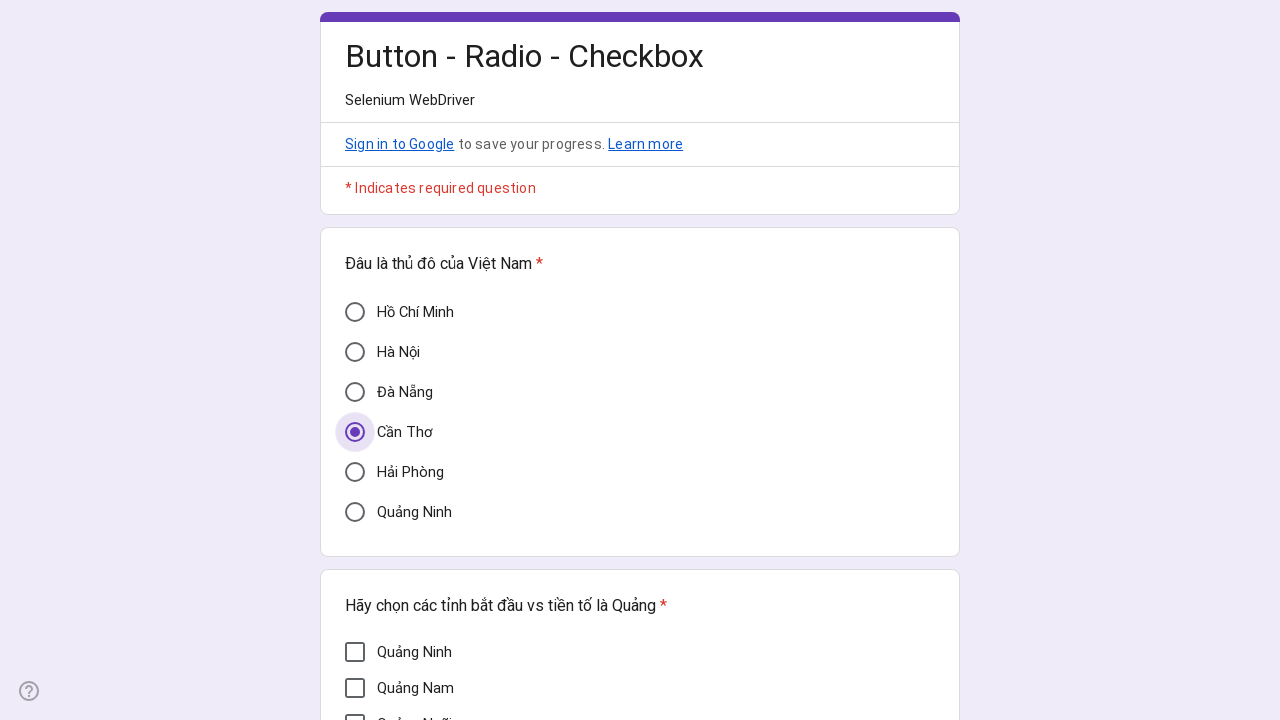

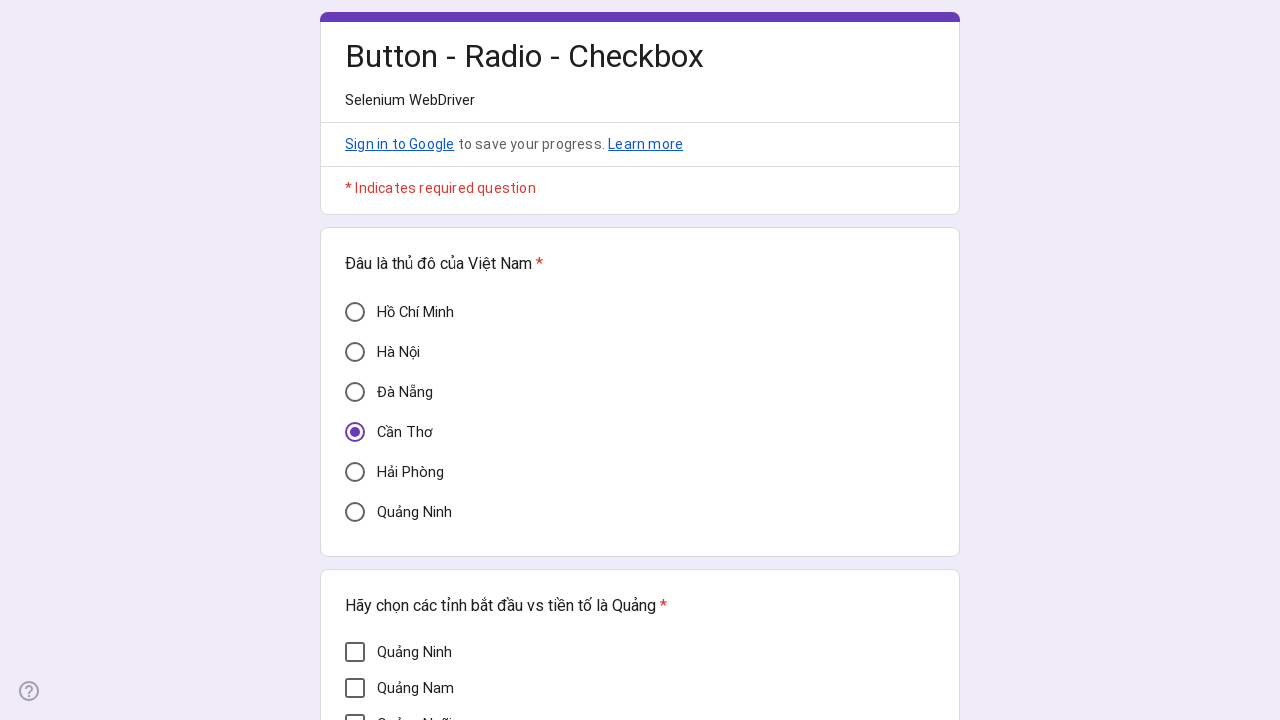